Tests drag and drop functionality by dragging a blue box onto a green box target

Starting URL: https://play1.automationcamp.ir/mouse_events.html

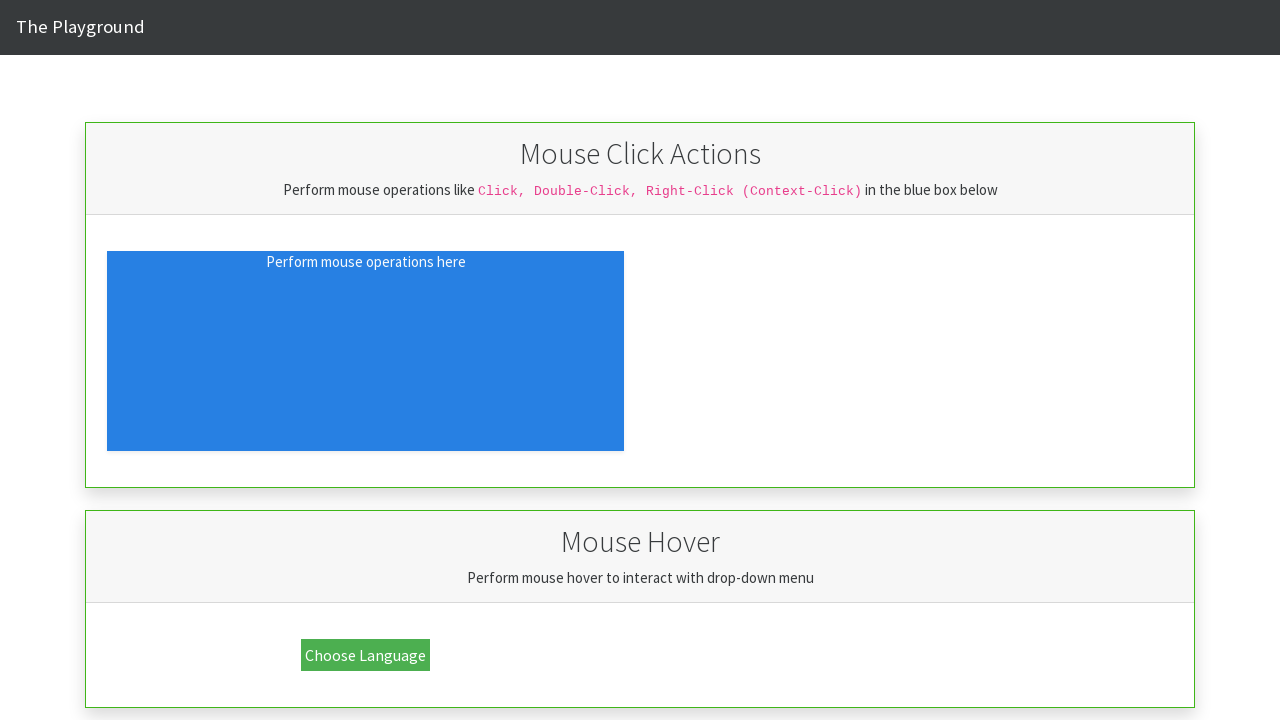

Located blue box (drag source element)
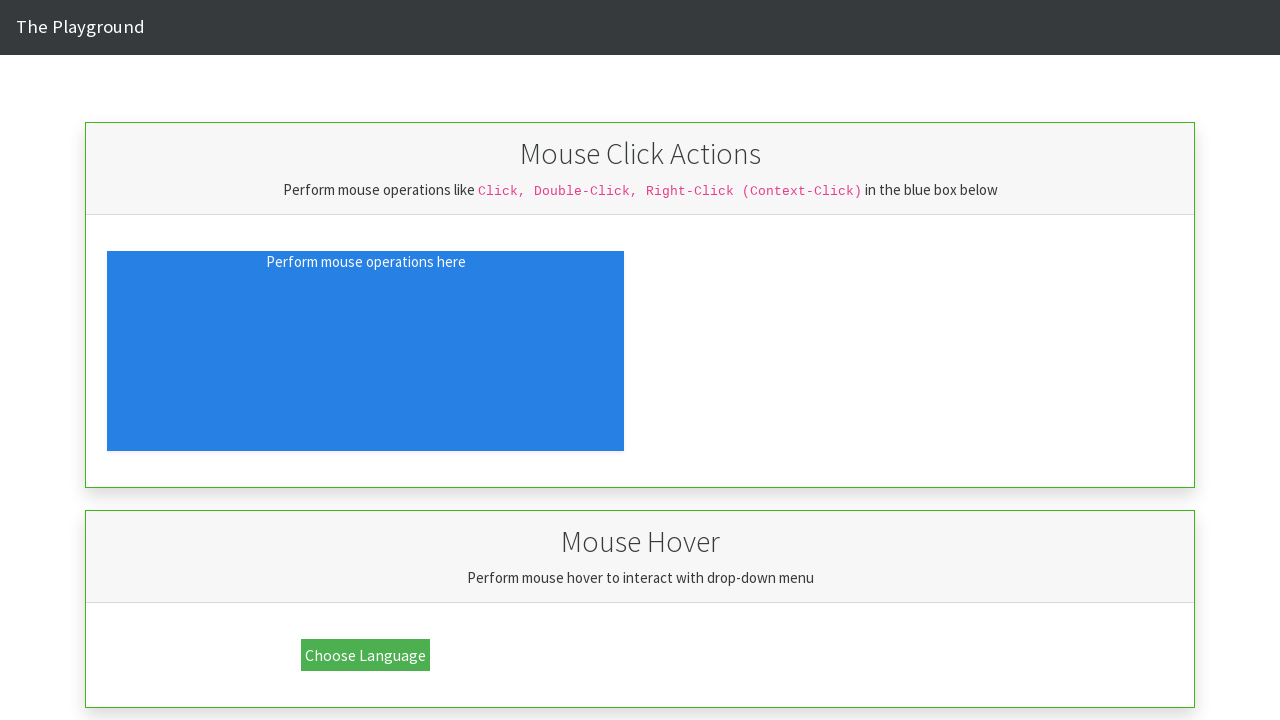

Located green box (drop target element)
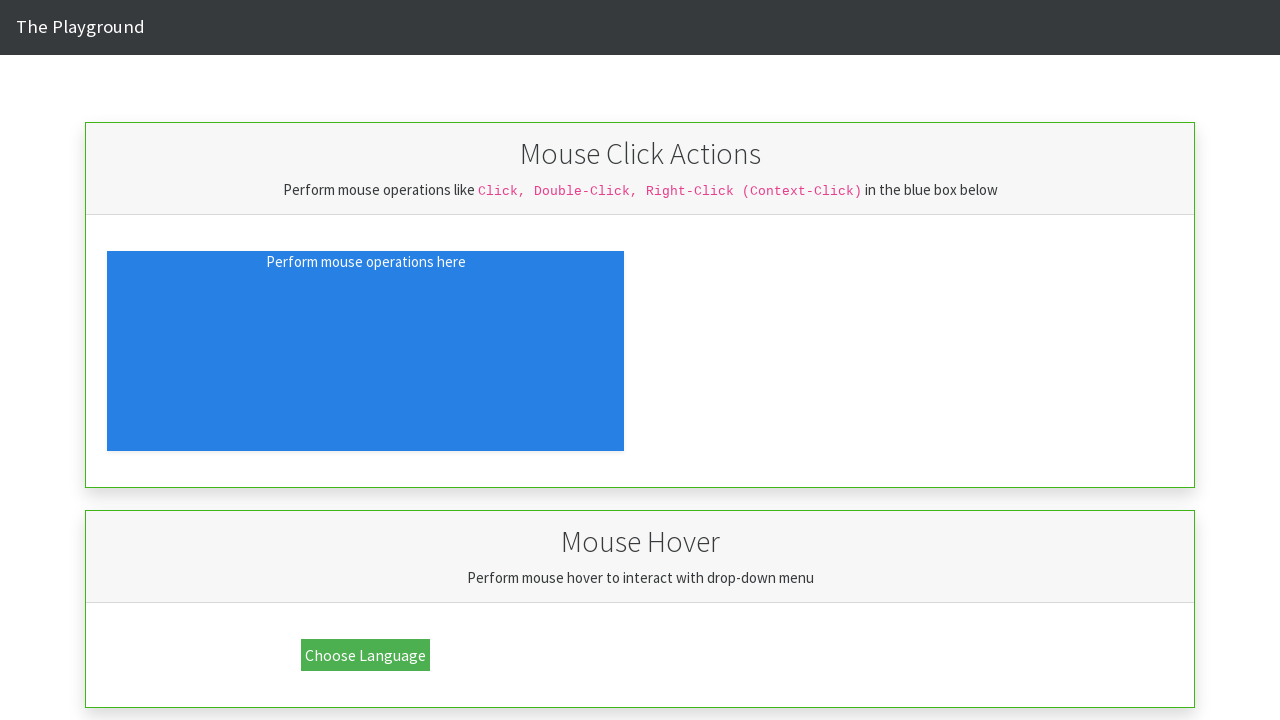

Dragged blue box onto green box target at (777, 474)
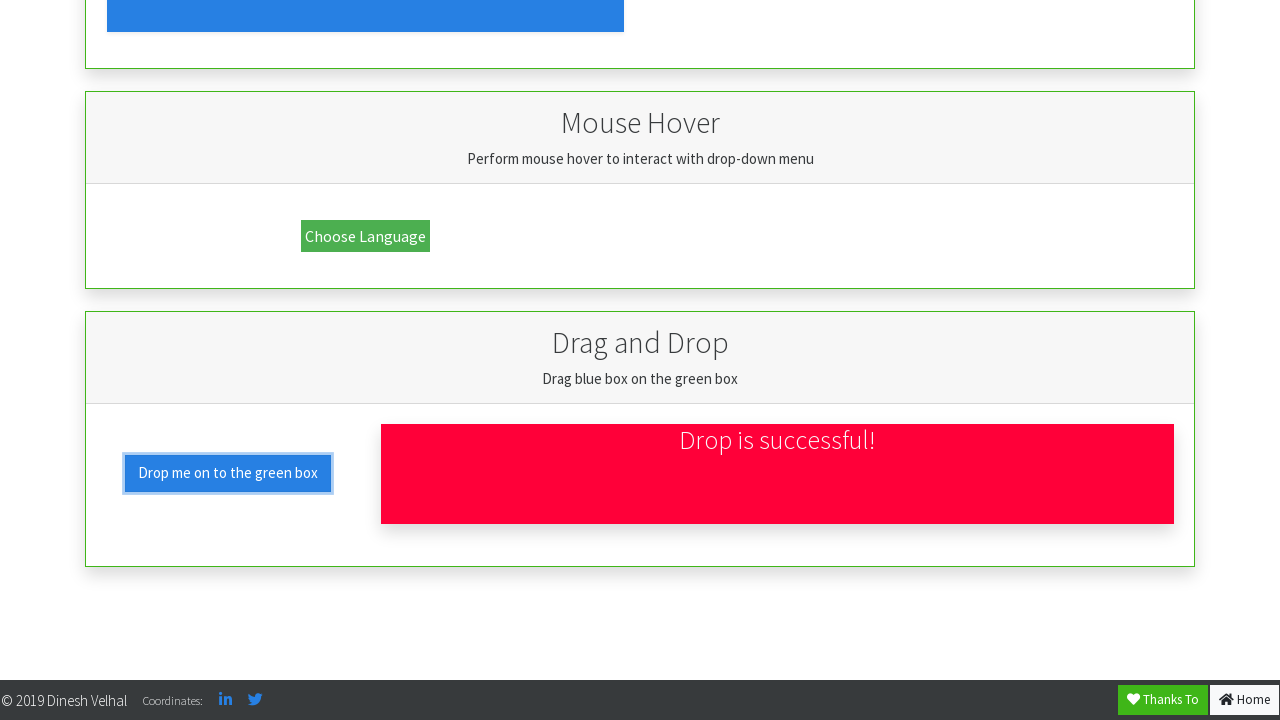

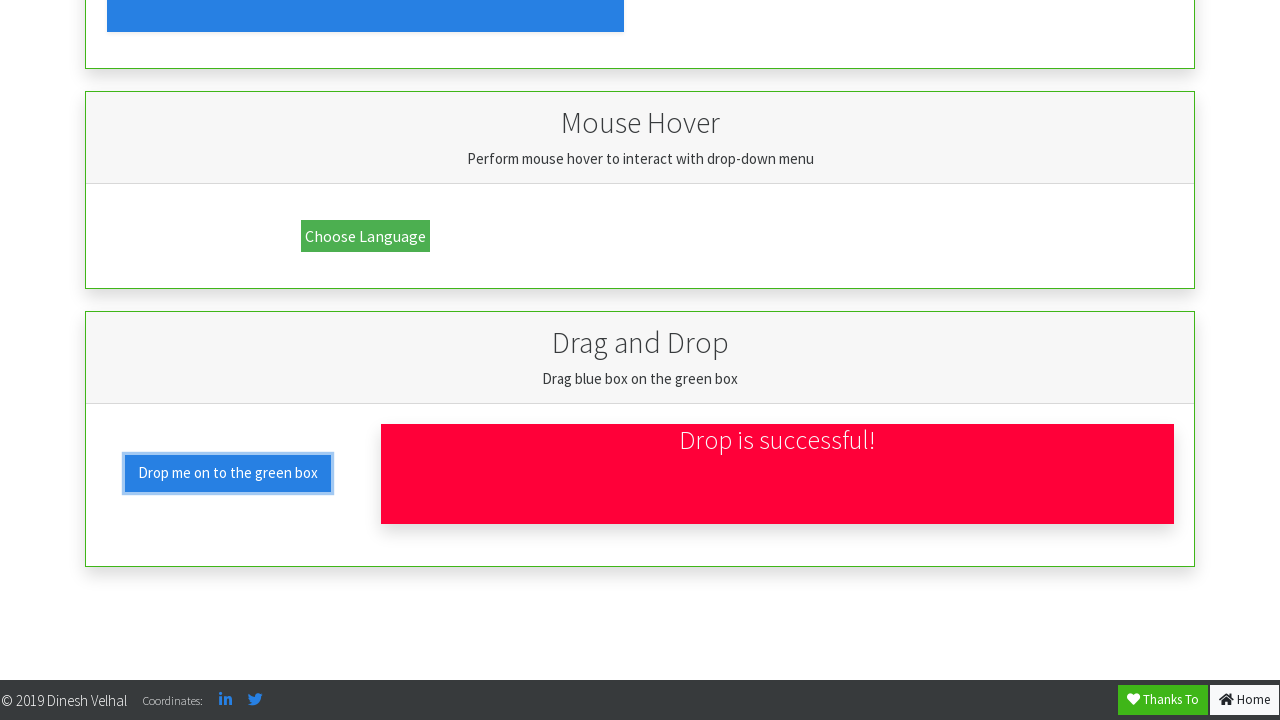